Verifies that the login form container has a white background color

Starting URL: https://userinyerface.com/game.html

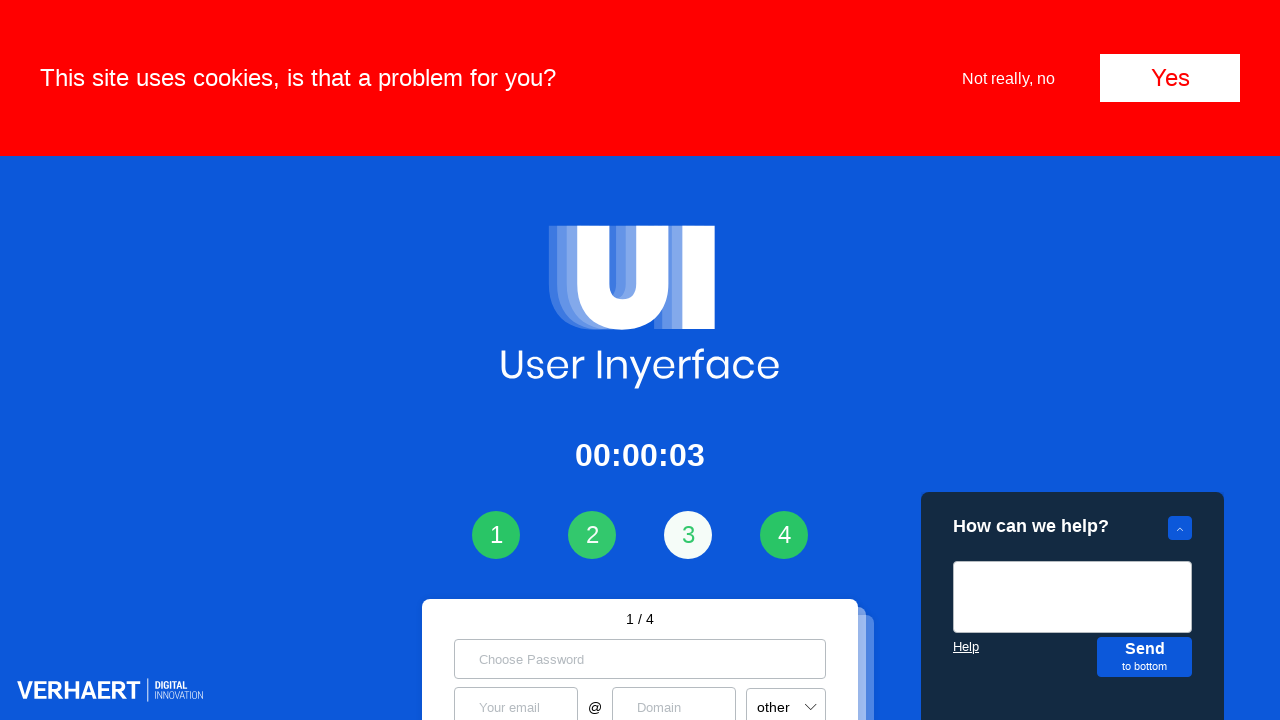

Waited for login form container element to be present
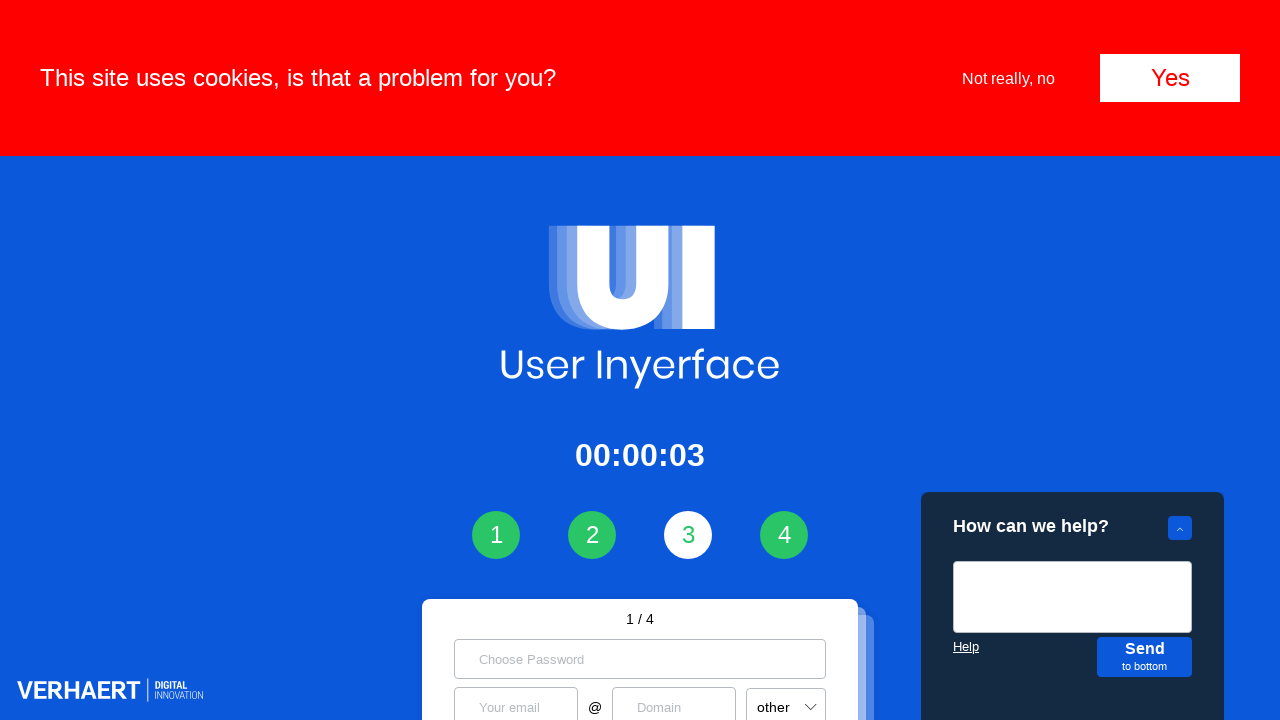

Retrieved background color of login form container: rgb(255, 255, 255)
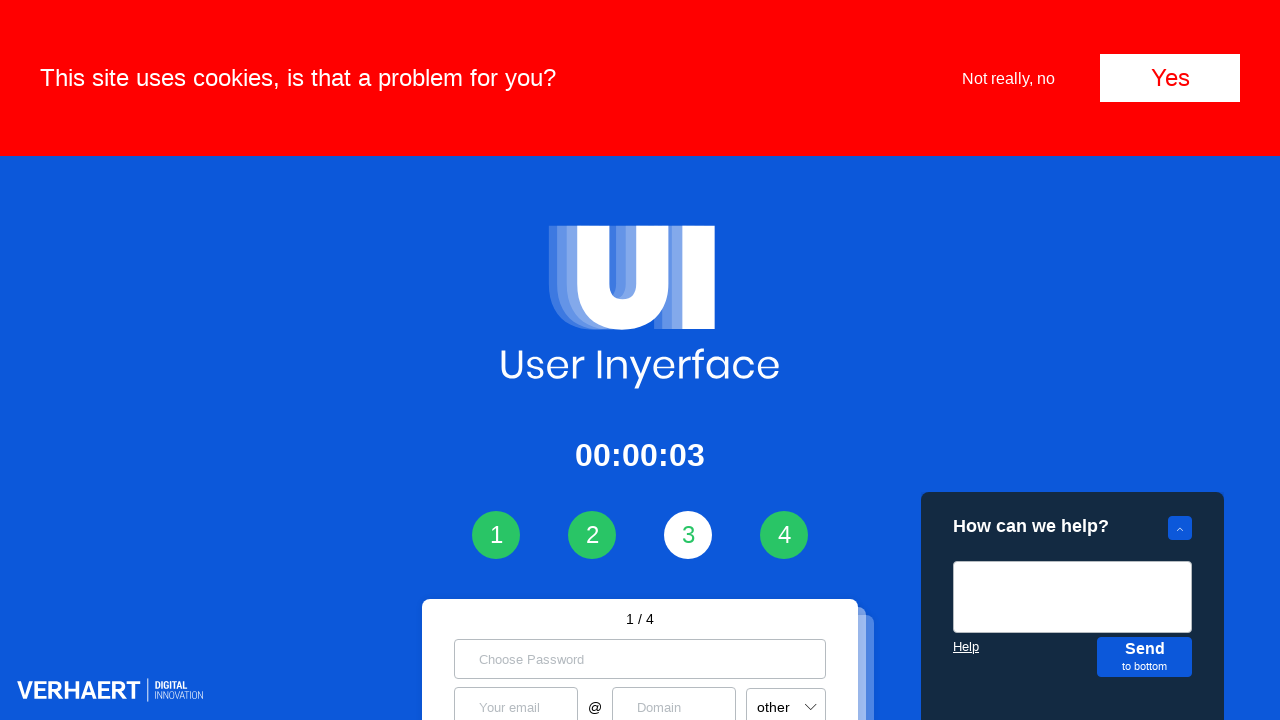

Verified login form container has white background color
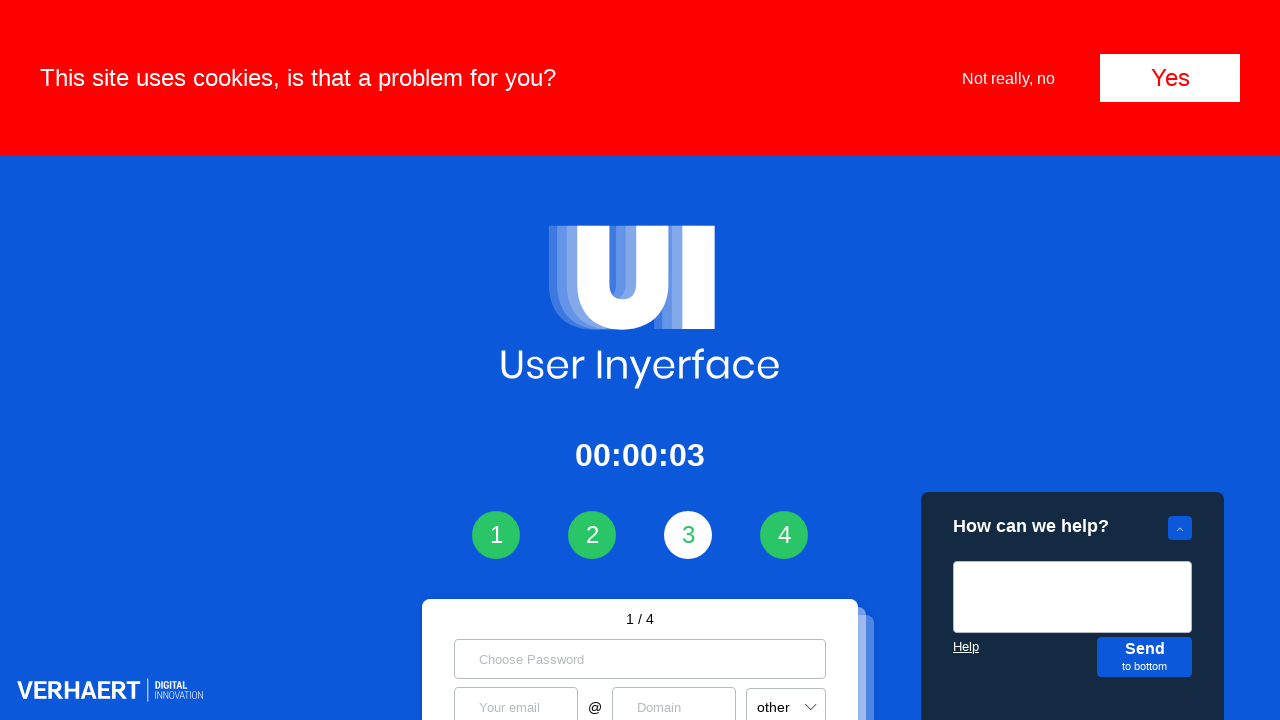

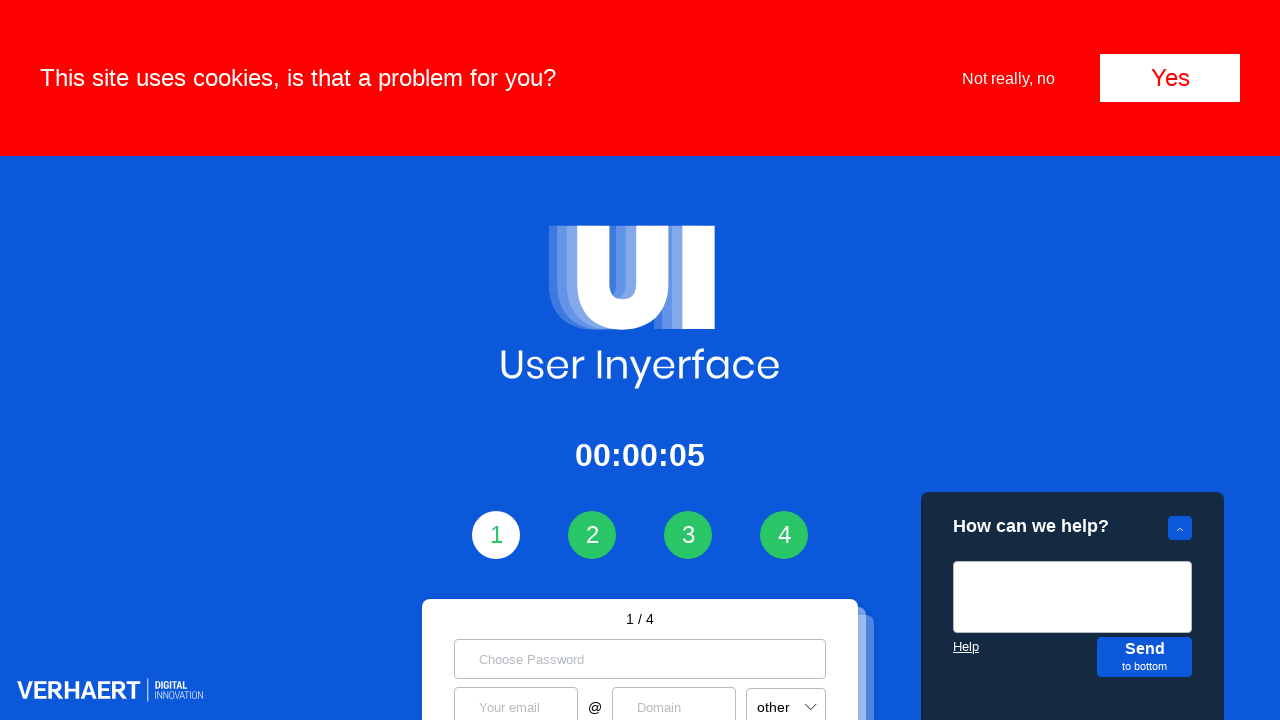